Tests browser window handling by clicking a Help link on Google's signup page, switching to the newly opened window, closing it, and clicking the help link again.

Starting URL: https://accounts.google.com/signup

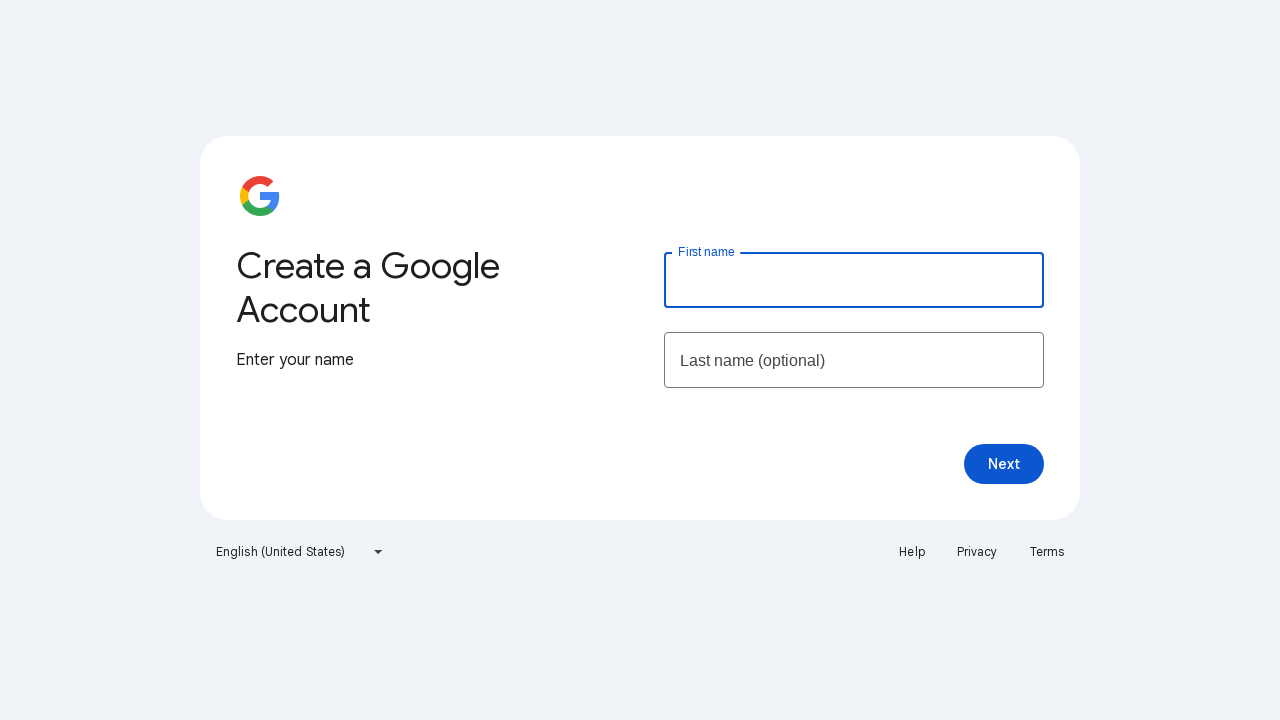

Stored main page reference
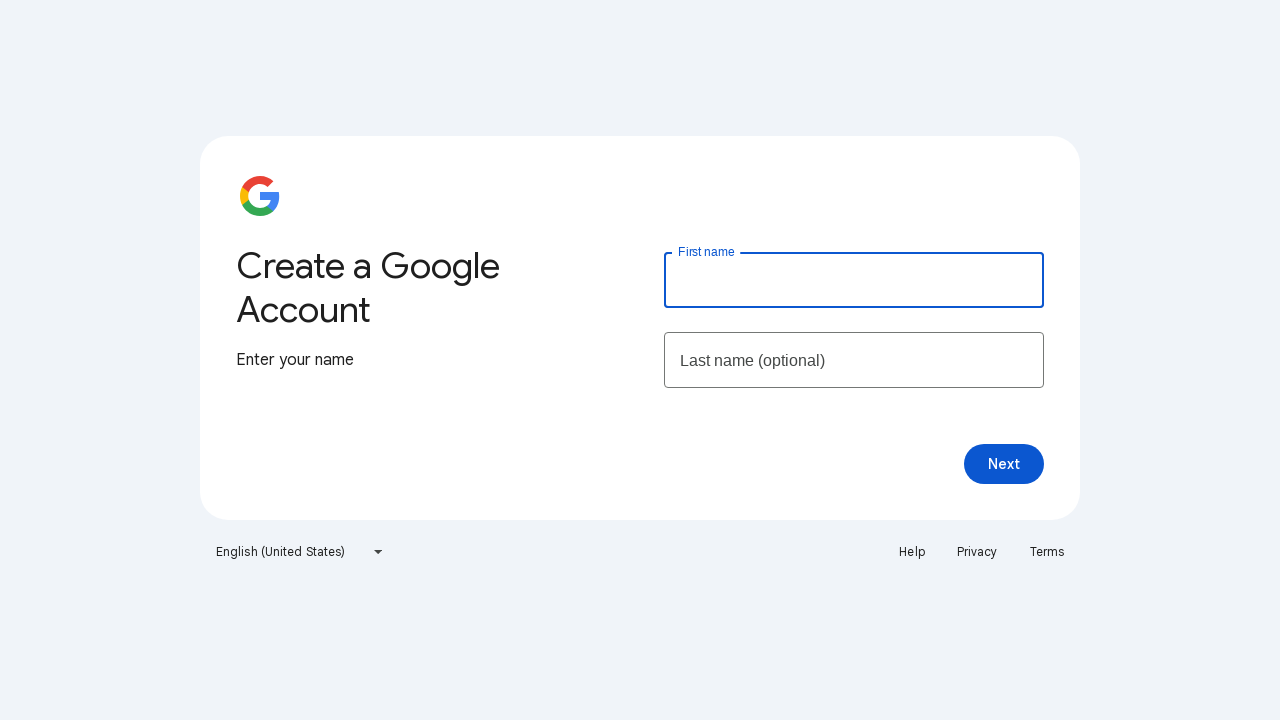

Clicked Help link, new window opened at (912, 552) on text=Help
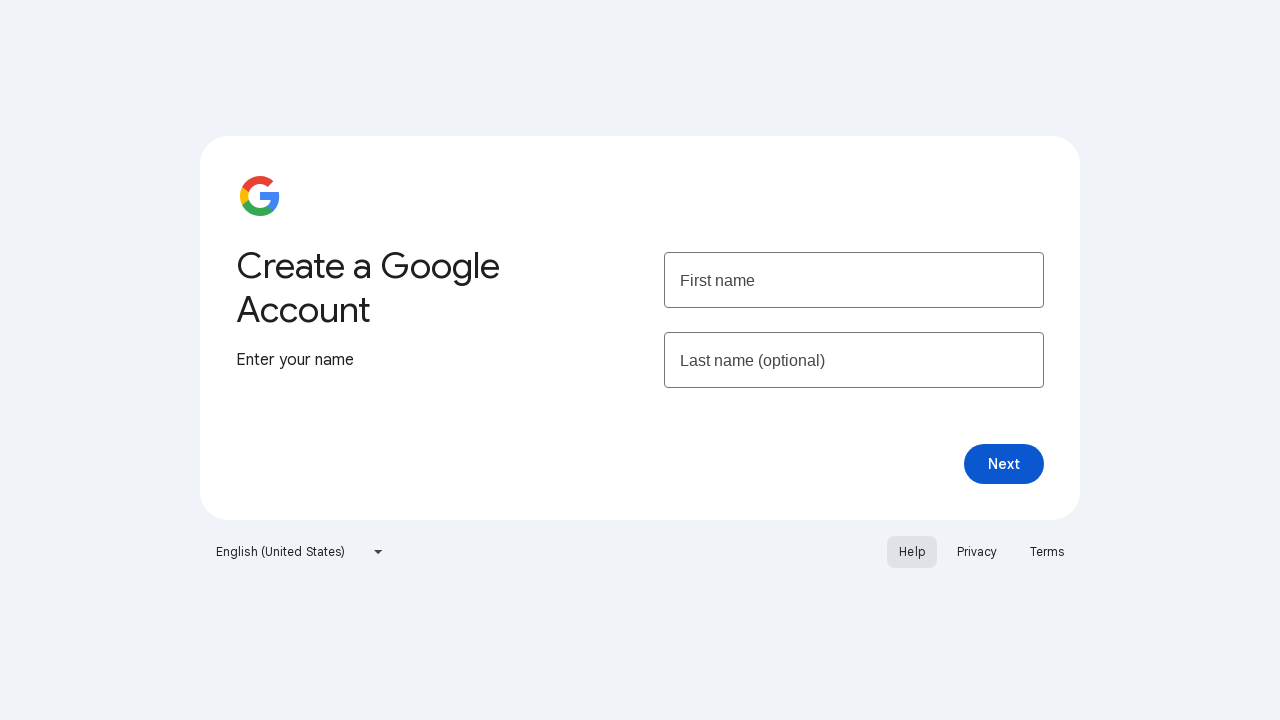

Retrieved child window page object
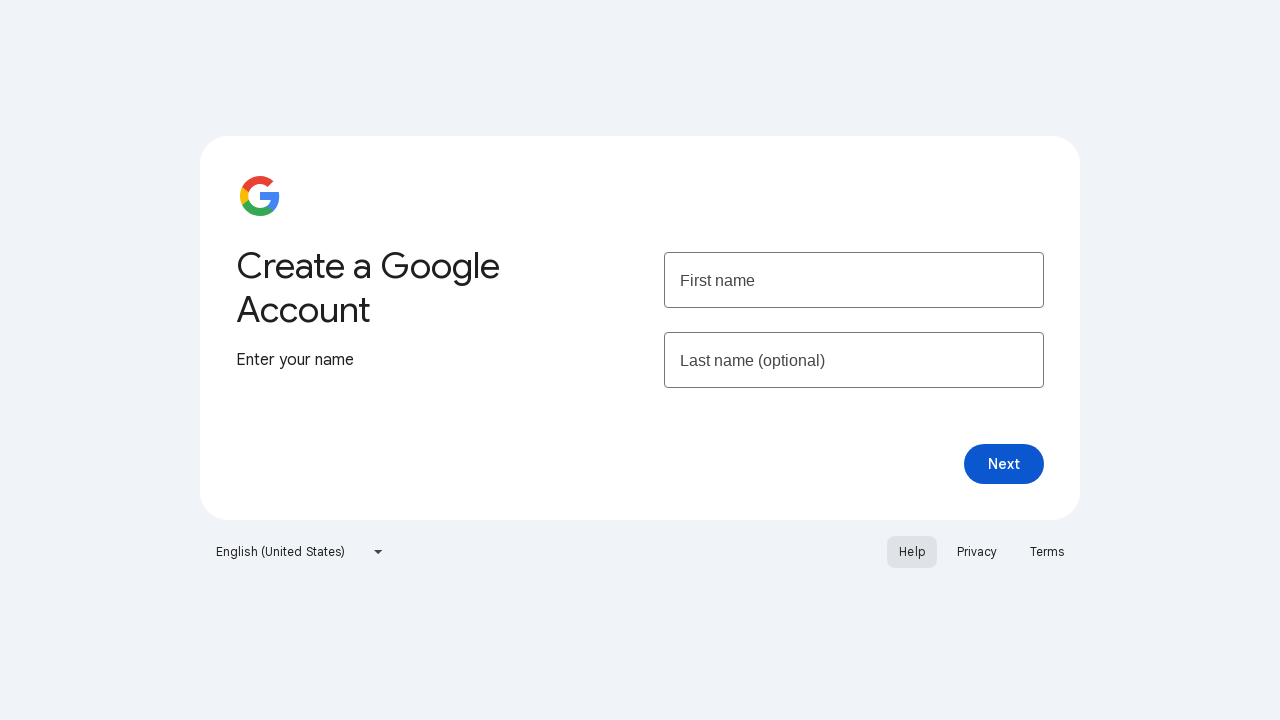

Child window loaded completely
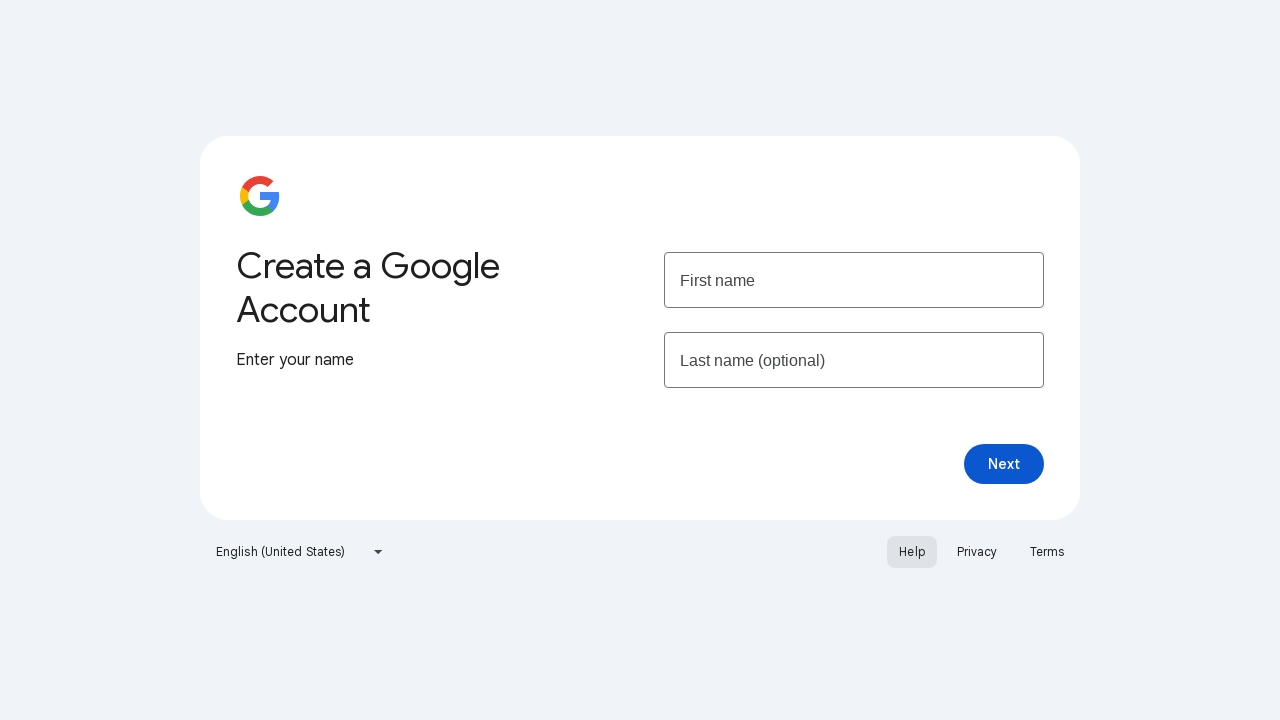

Closed child window
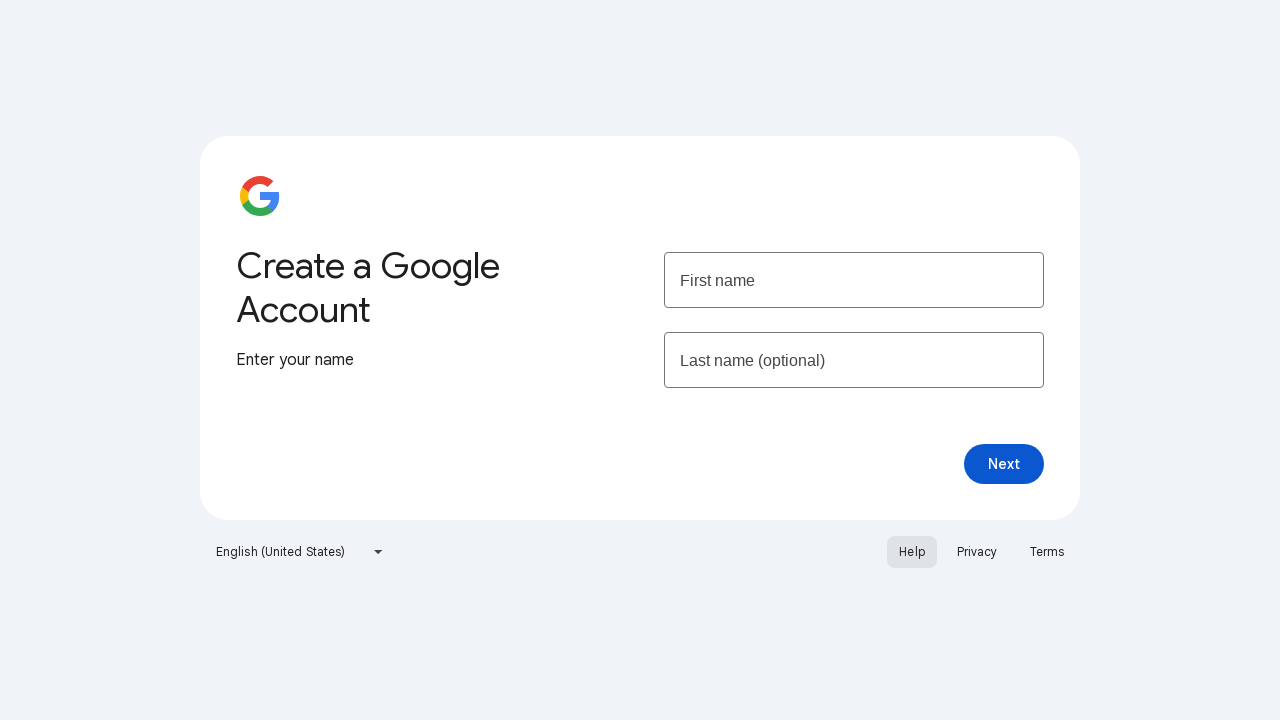

Clicked Help link again, second new window opened at (912, 552) on text=Help
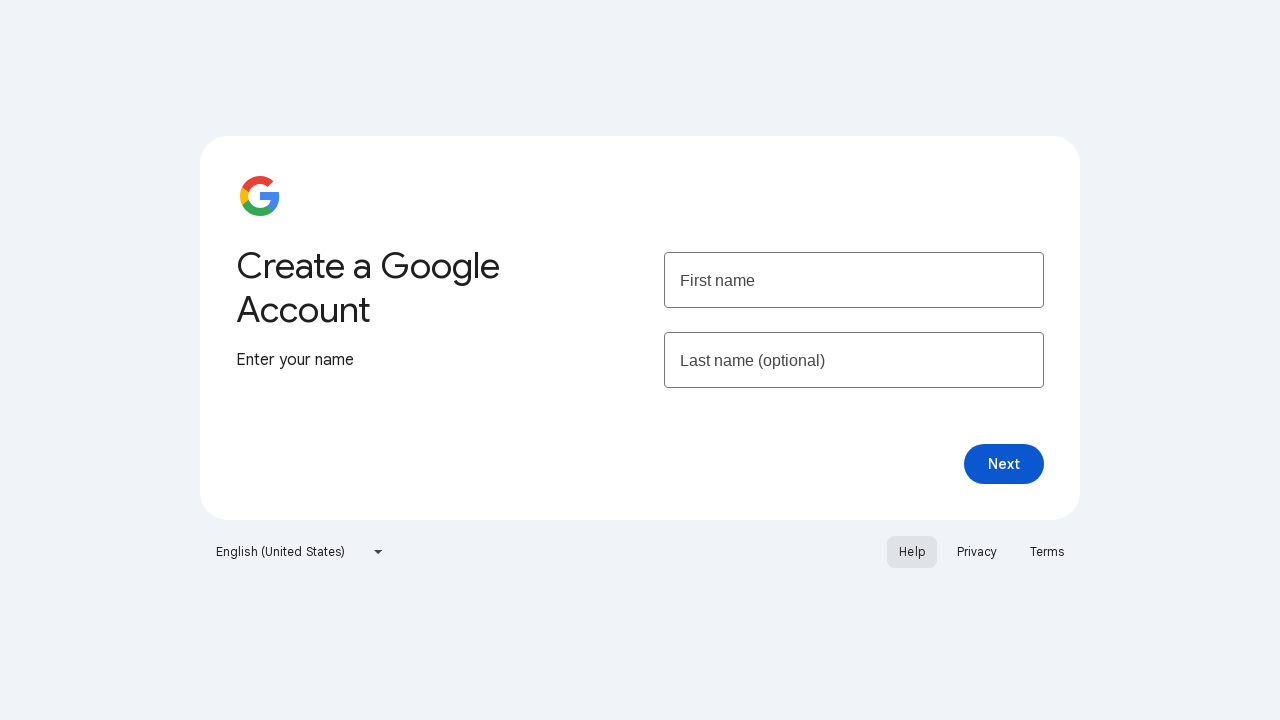

Retrieved second child window page object
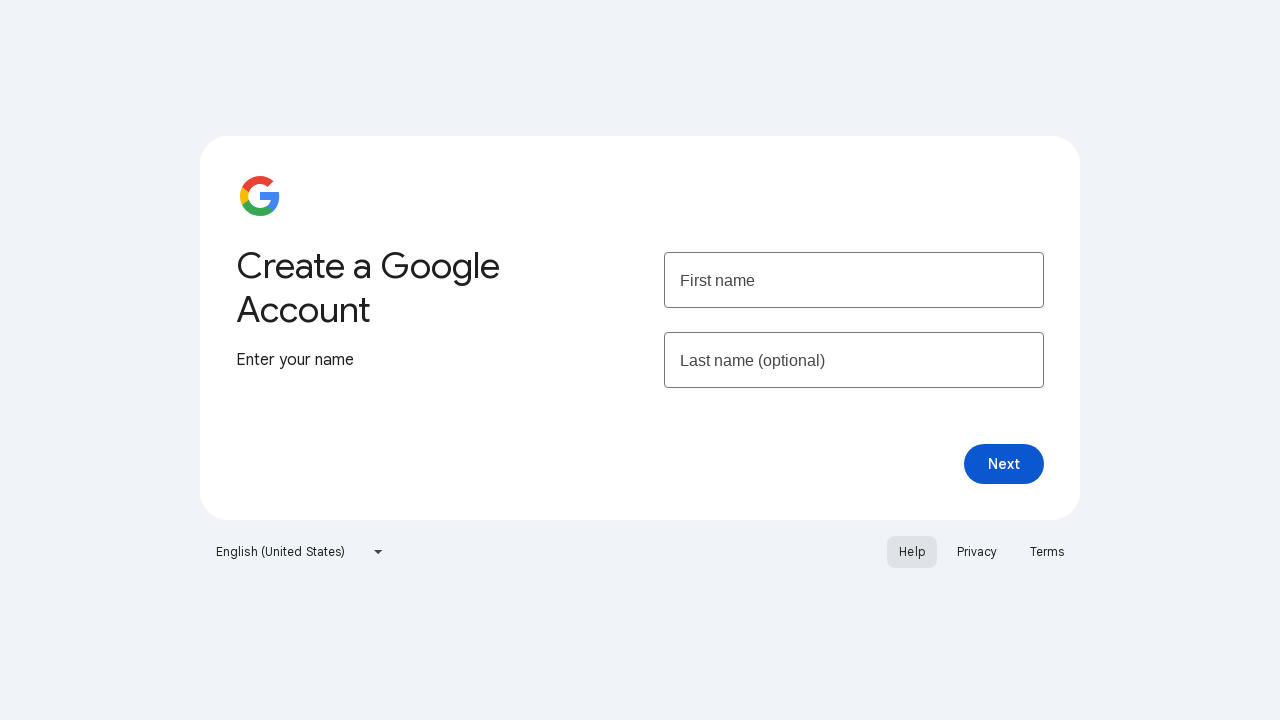

Second child window loaded completely
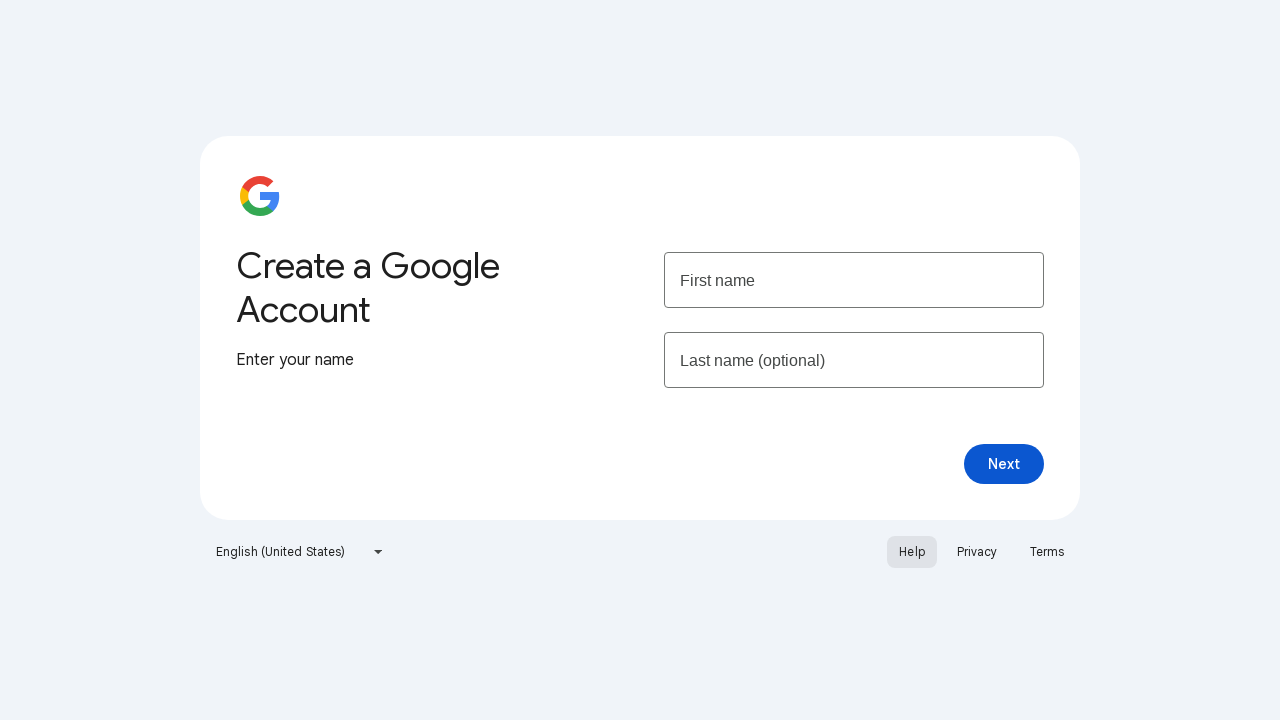

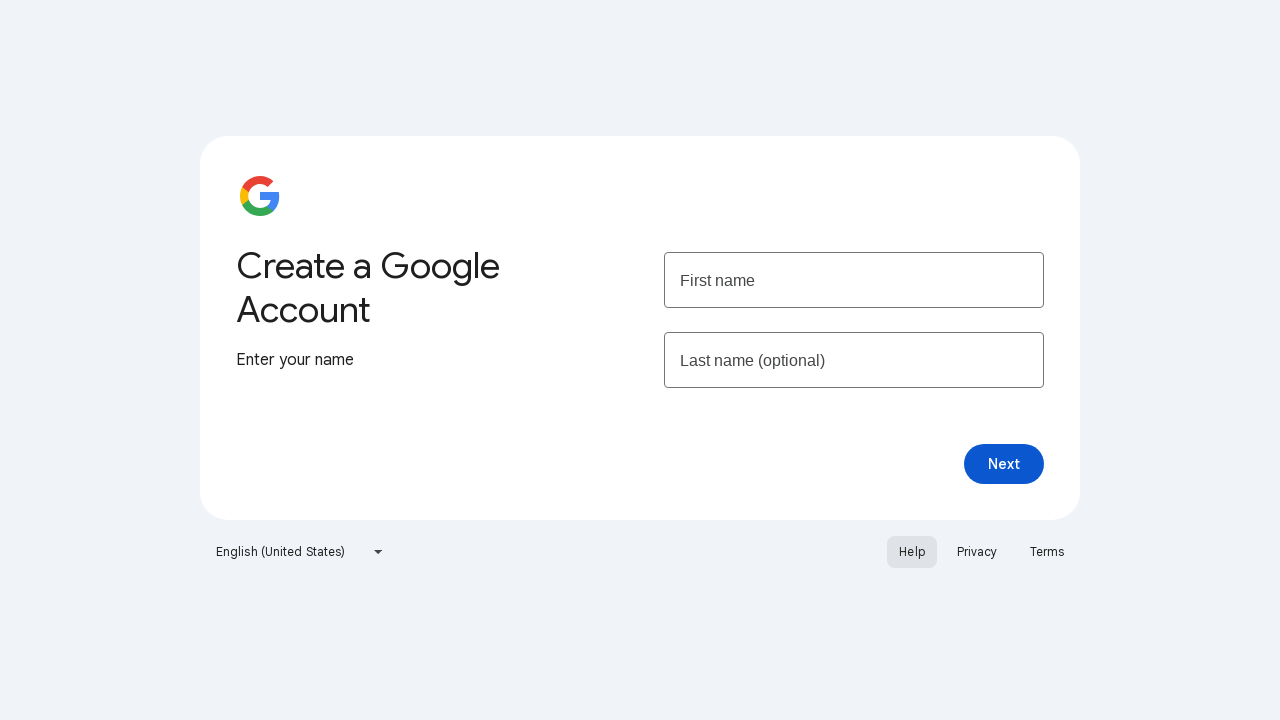